Tests that clicking the JS Prompt button and dismissing displays null in the result

Starting URL: https://the-internet.herokuapp.com/javascript_alerts

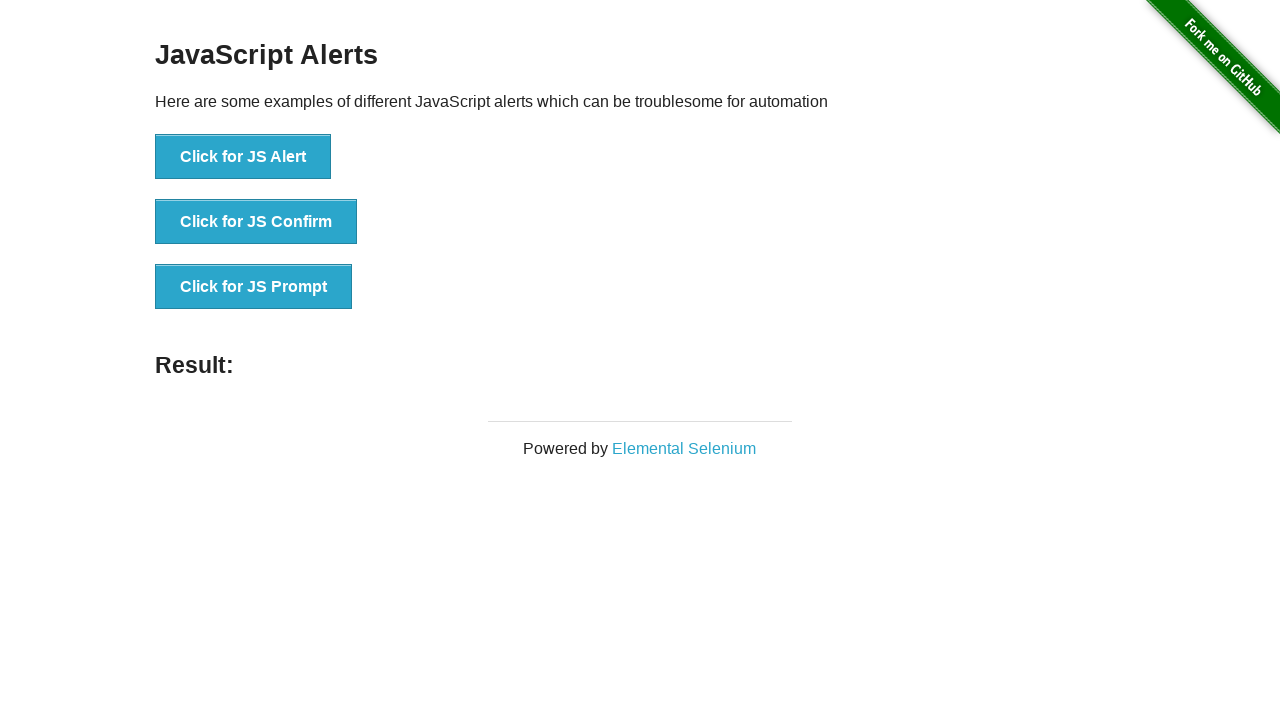

Set up dialog handler to dismiss the prompt
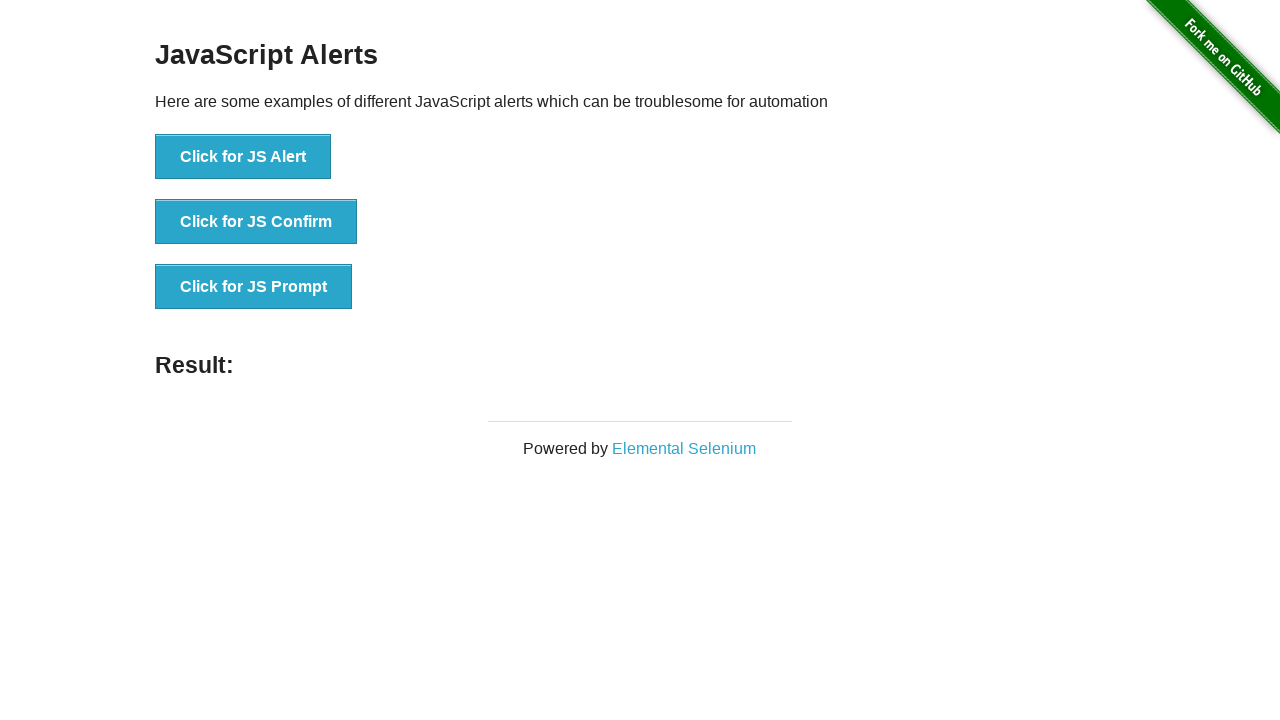

Clicked the JS Prompt button at (254, 287) on button[onclick*='jsPrompt']
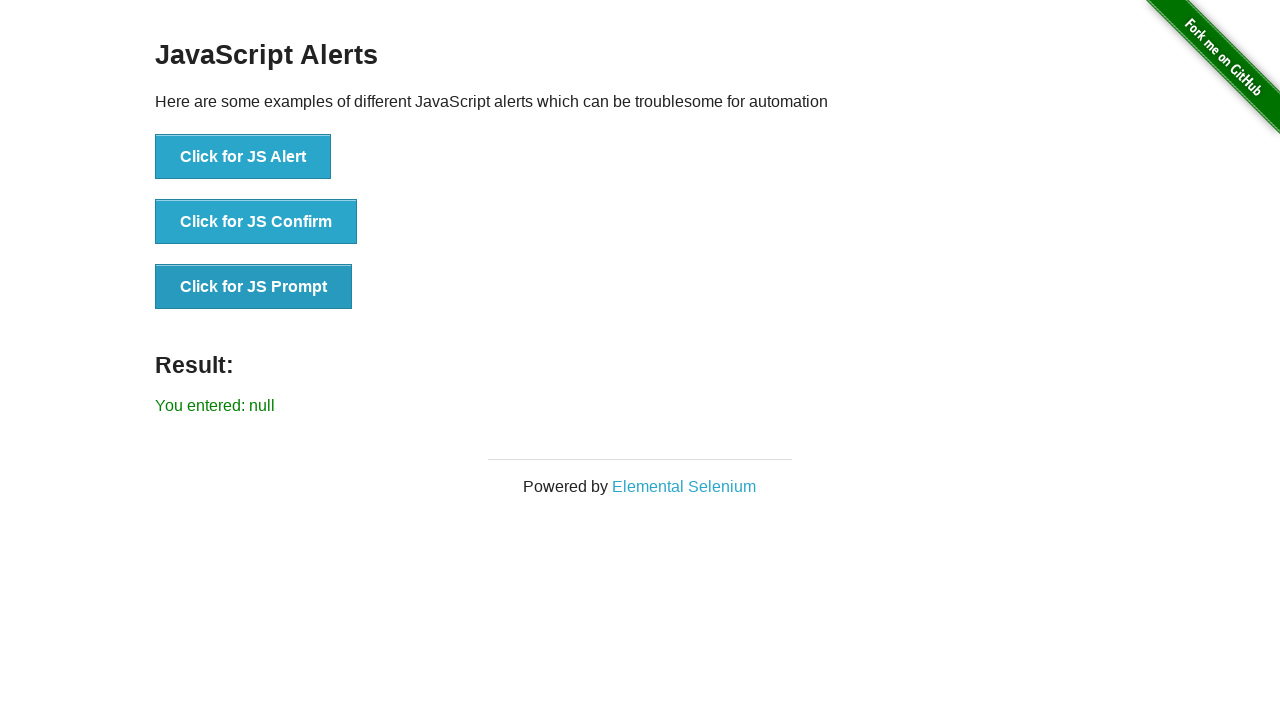

Waited for result message to appear
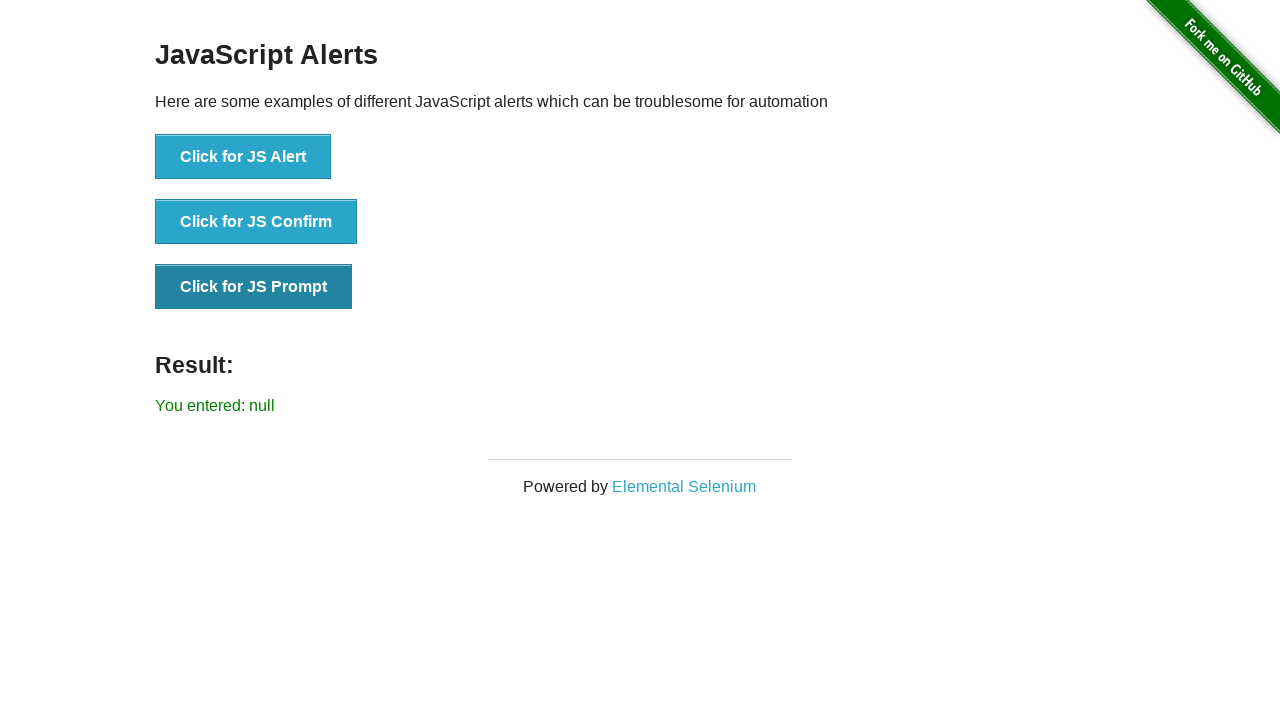

Retrieved result text from page
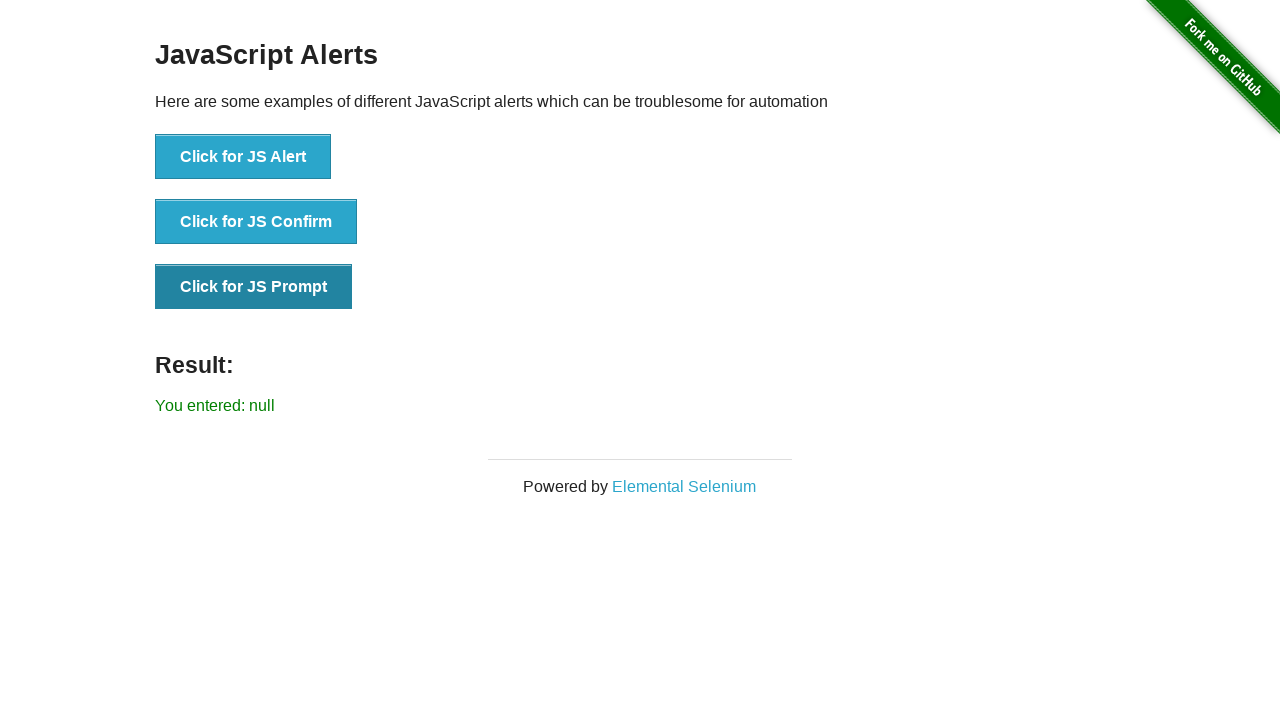

Verified result text is 'You entered: null'
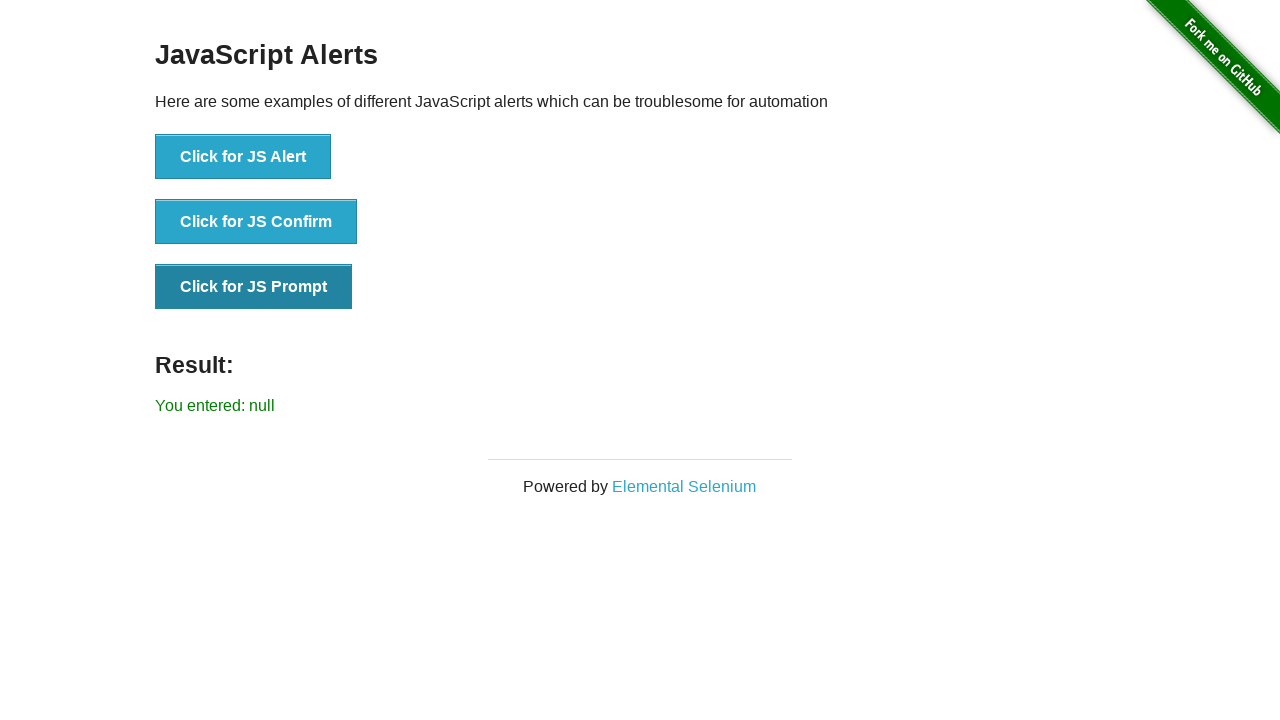

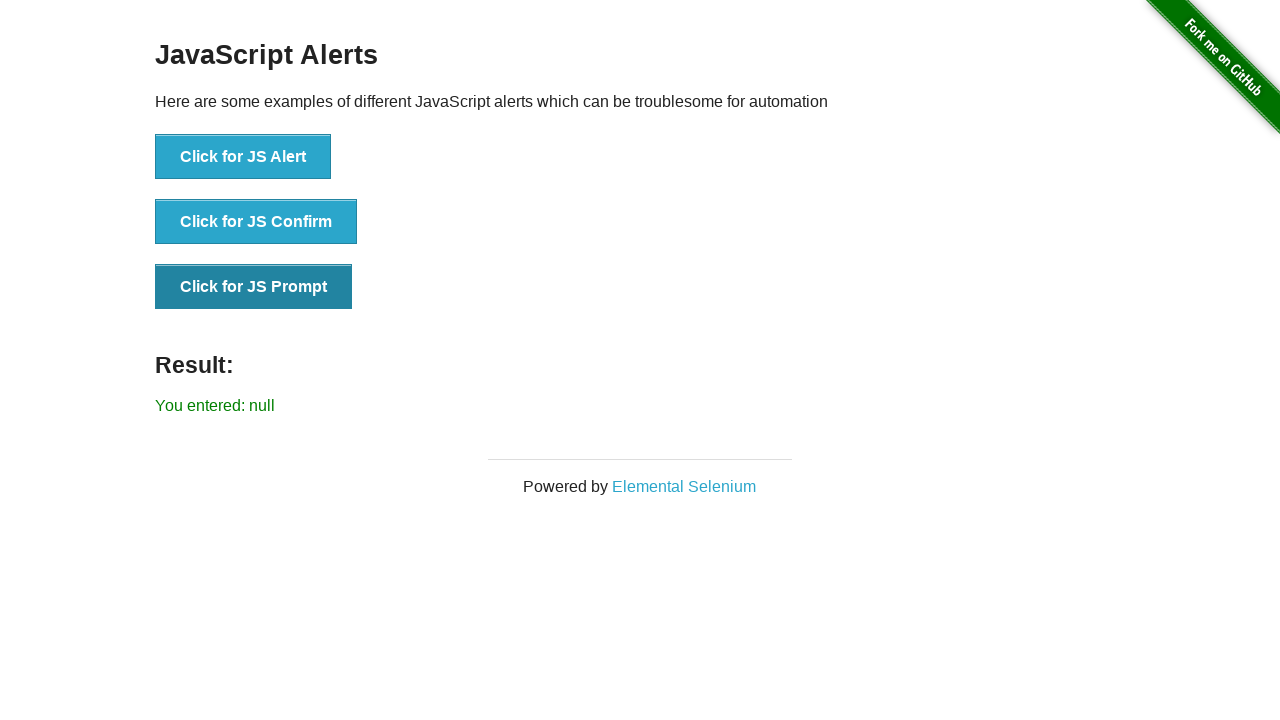